Tests login form validation by filling username, clearing password field, and verifying the "Password is required" error message appears

Starting URL: https://www.saucedemo.com

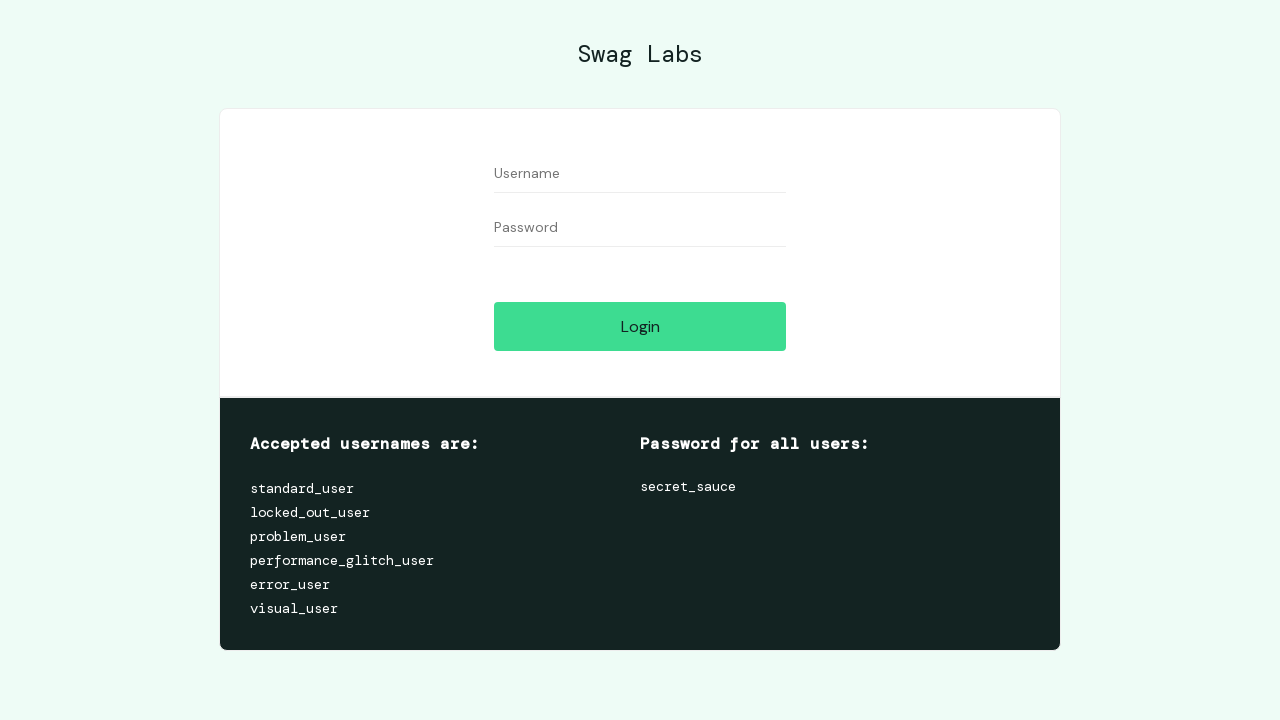

Navigated to login page at https://www.saucedemo.com
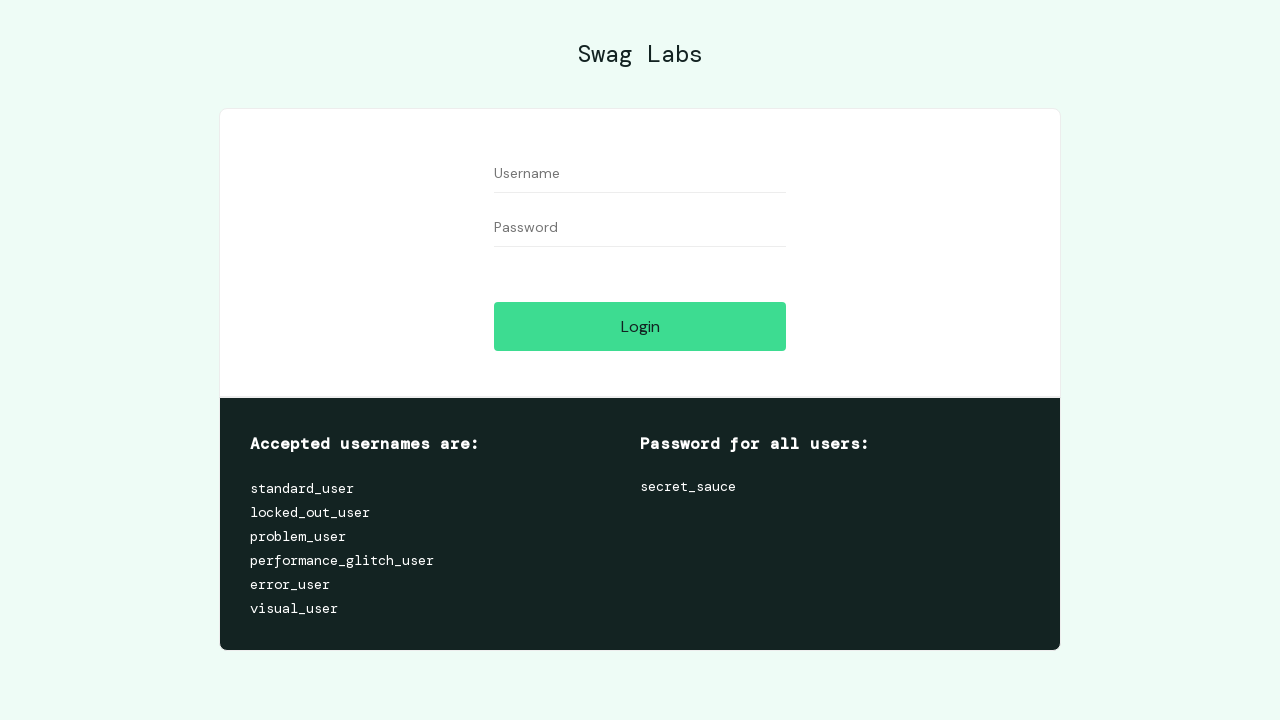

Filled username field with 'testuser_abc' on input[data-test='username']
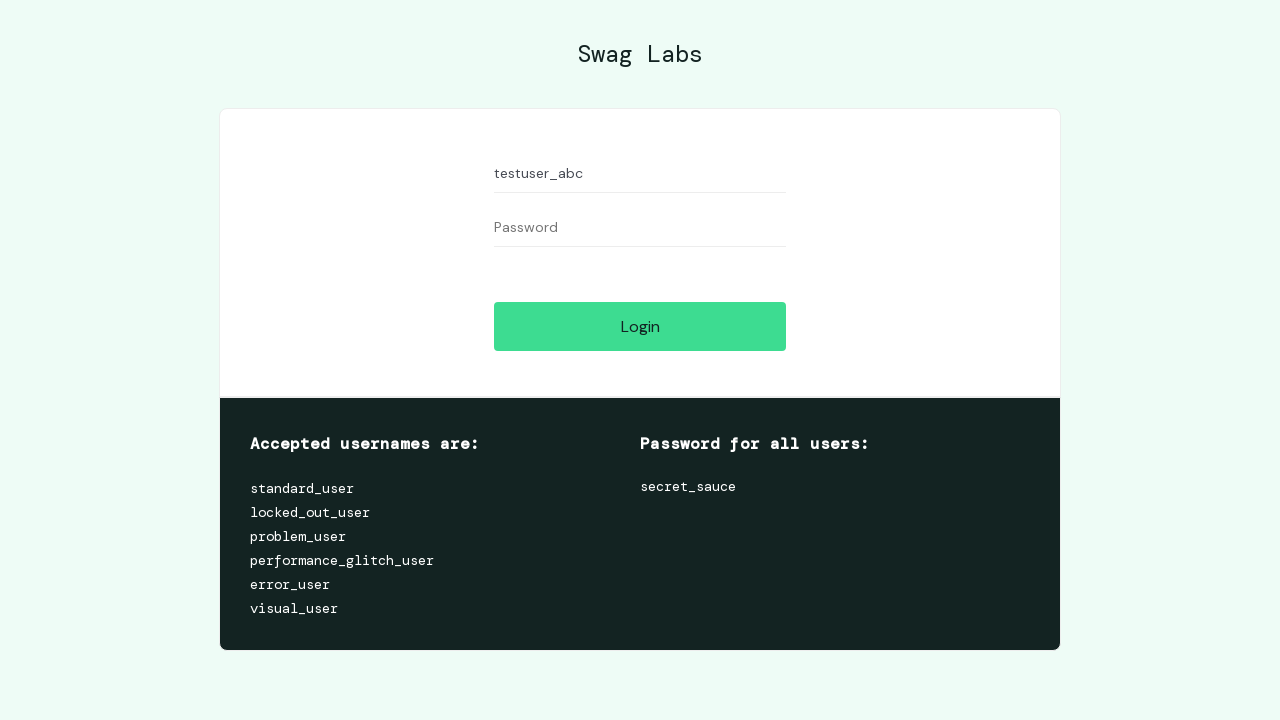

Filled password field with temporary password on input[data-test='password']
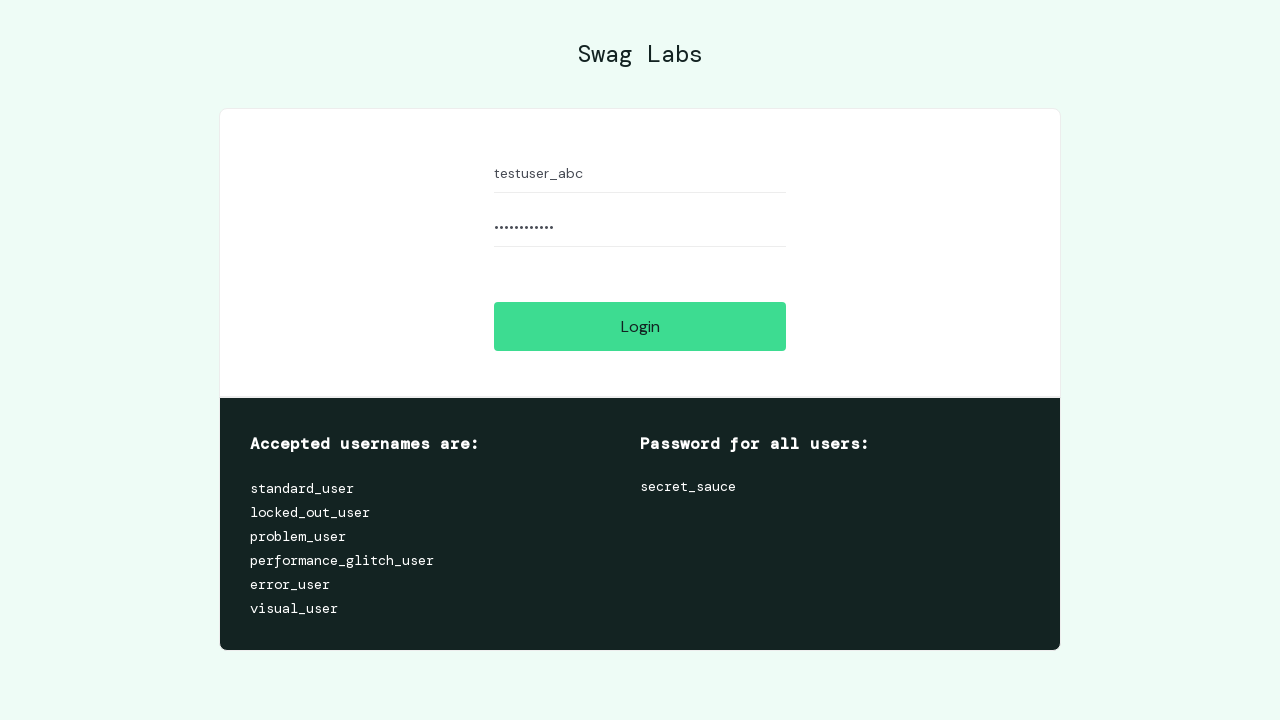

Cleared password field to test missing password validation on input[data-test='password']
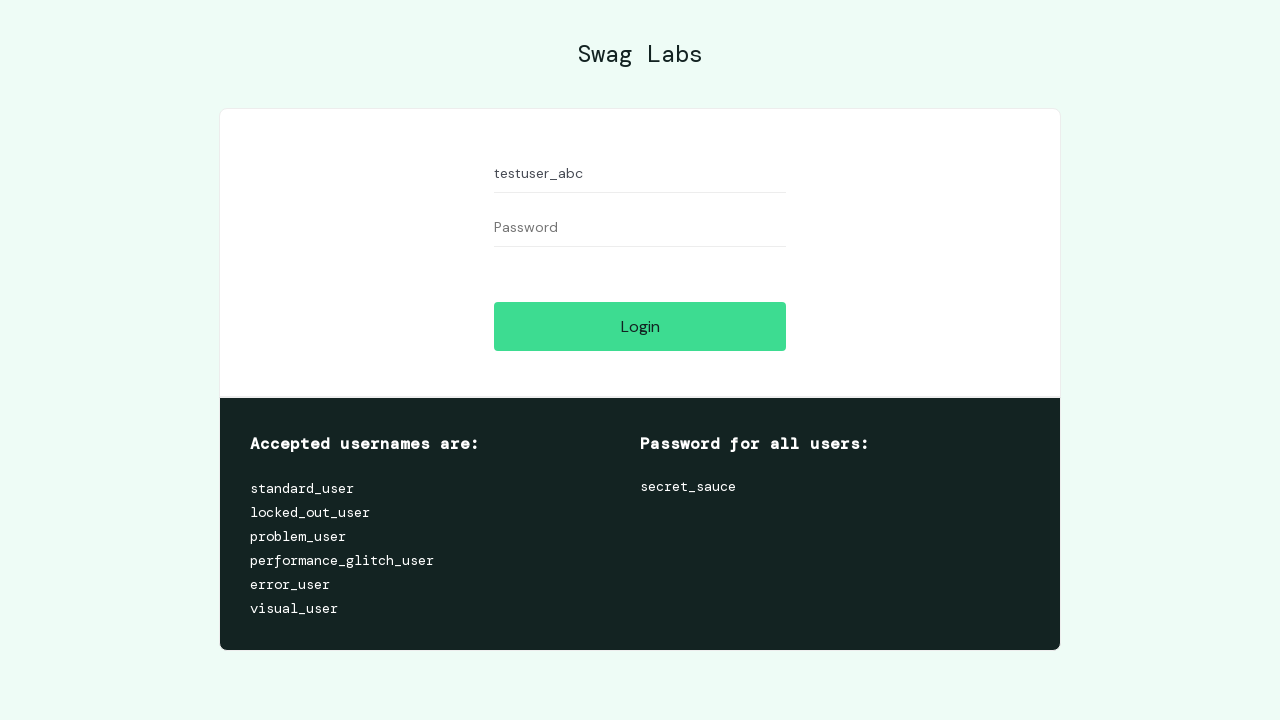

Clicked Login button with empty password at (640, 326) on input[data-test='login-button']
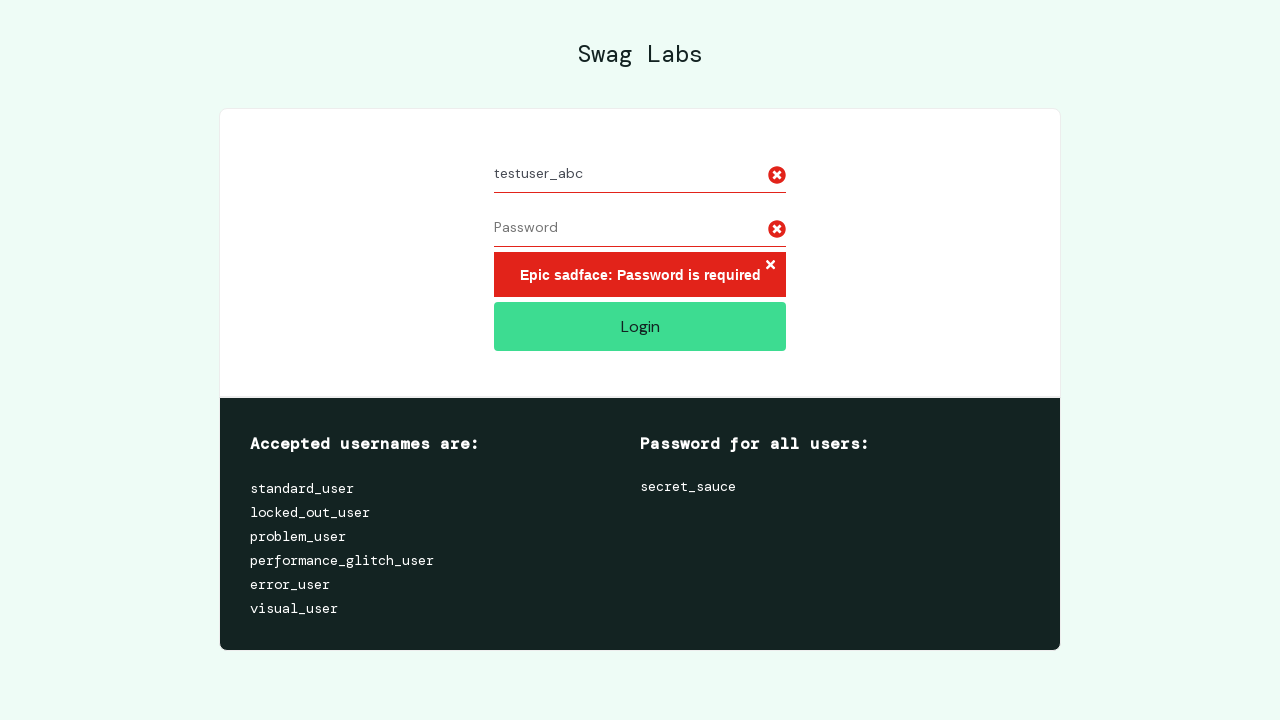

Verified 'Password is required' error message appeared
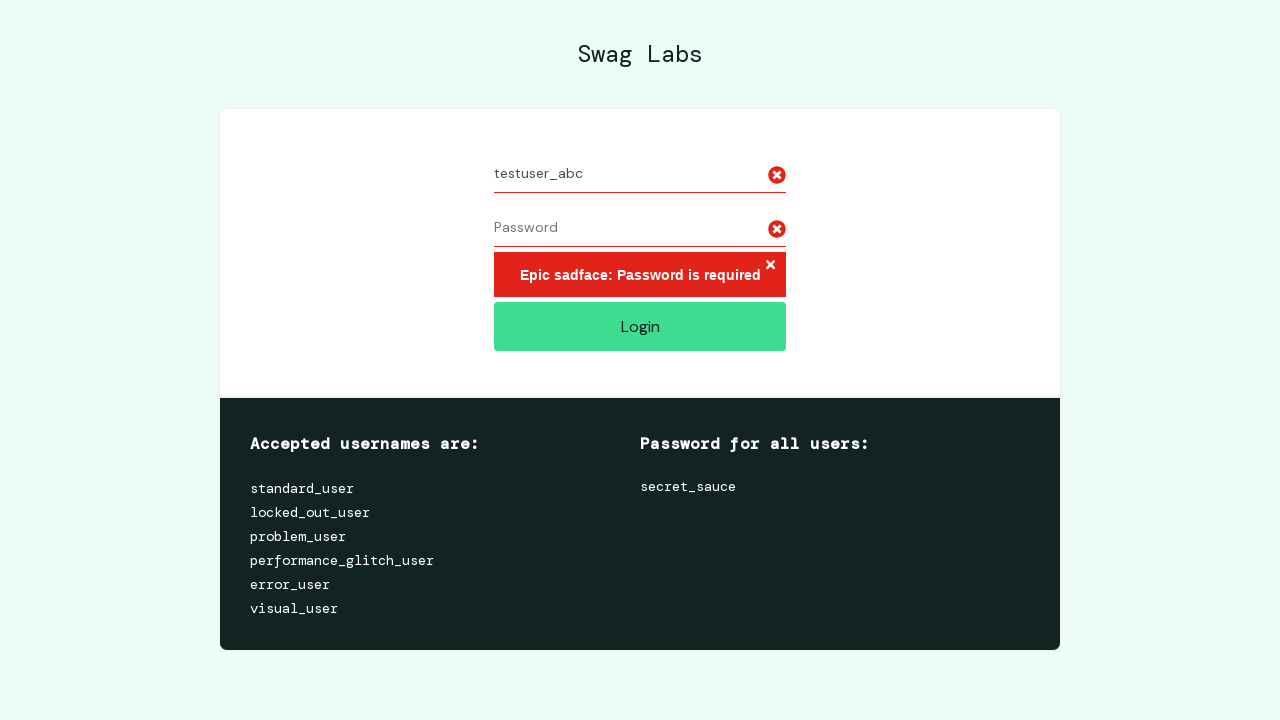

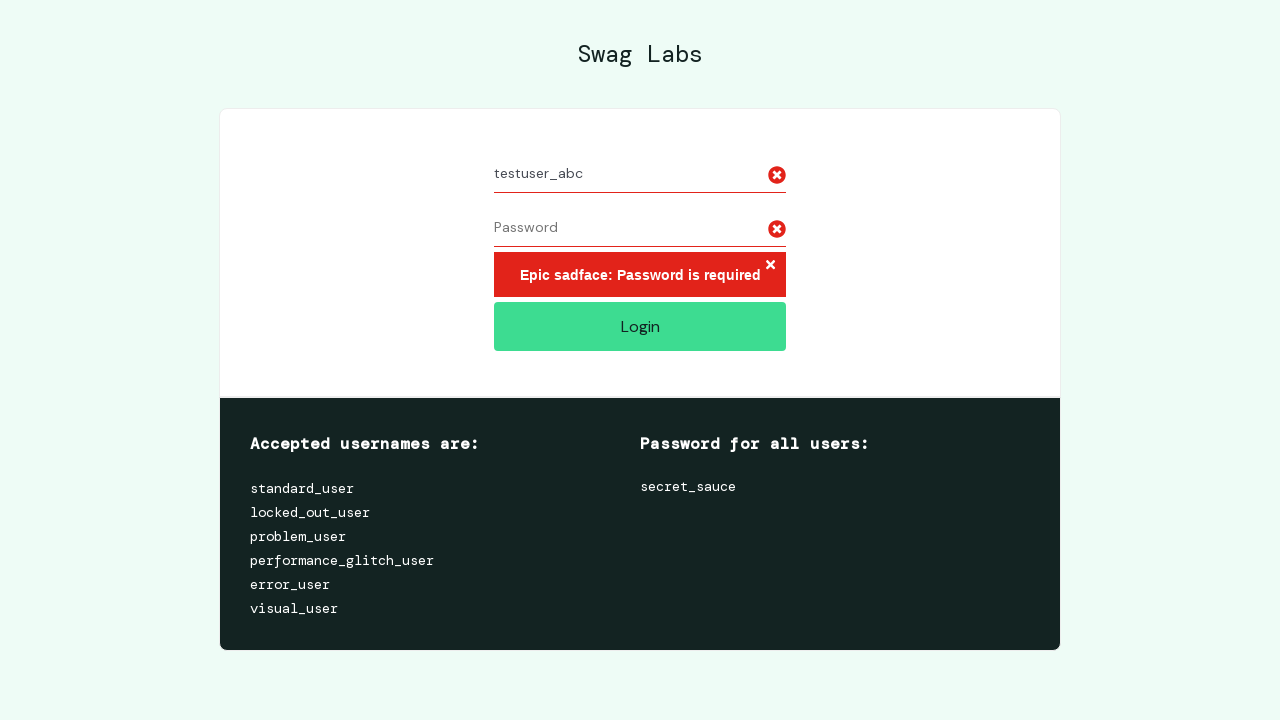